Tests an e-commerce shopping cart flow by searching for products, adding them to cart, and proceeding to checkout

Starting URL: https://rahulshettyacademy.com/seleniumPractise/#/

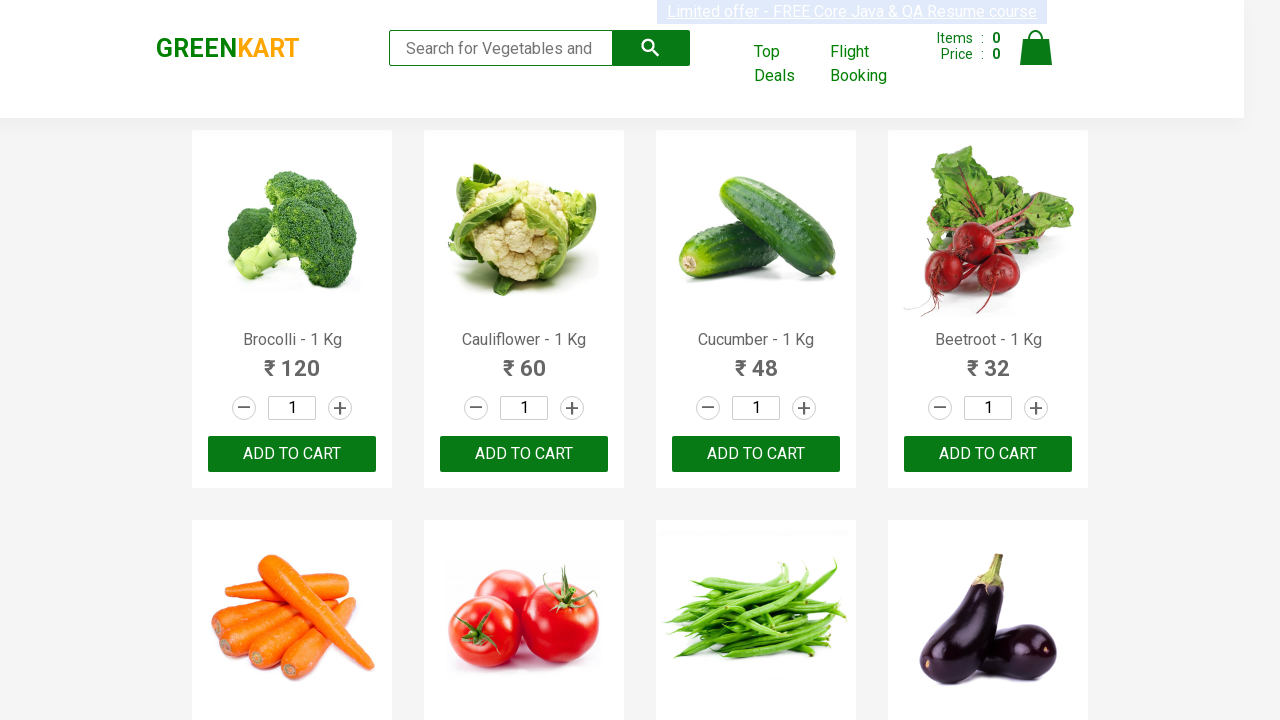

Filled search field with 'ber' to find products on input.search-keyword
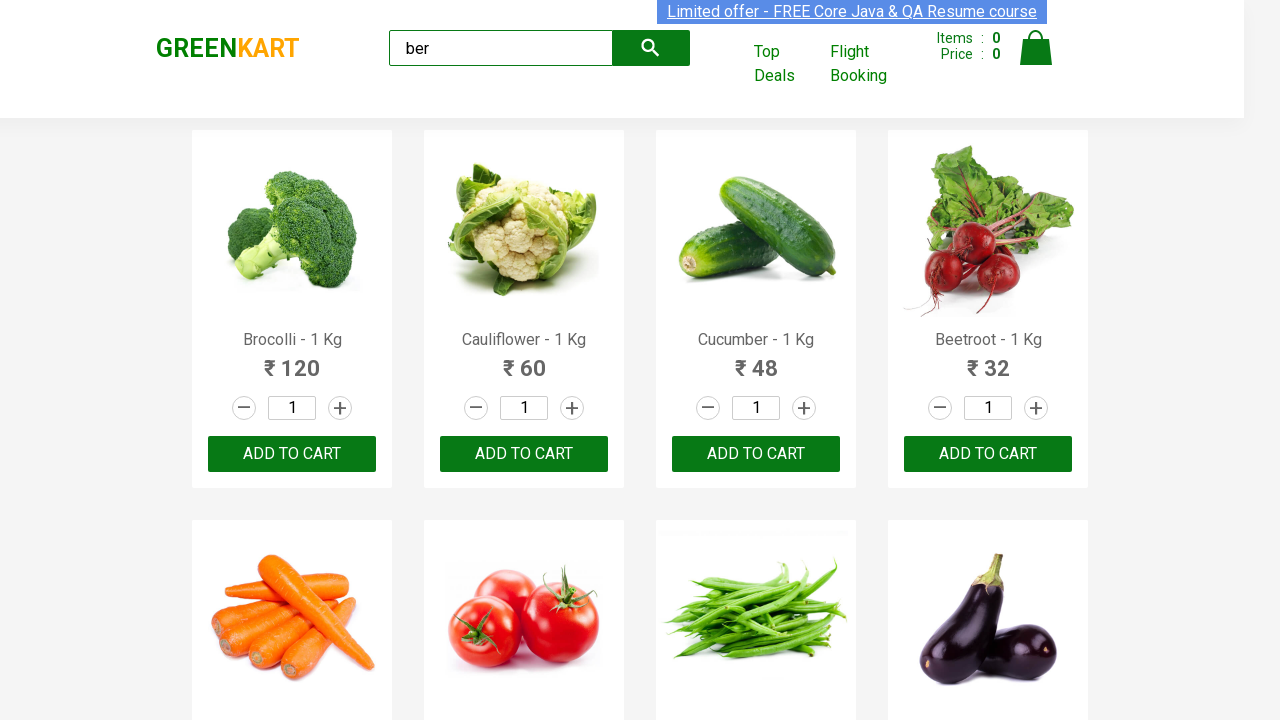

Waited for search results to filter
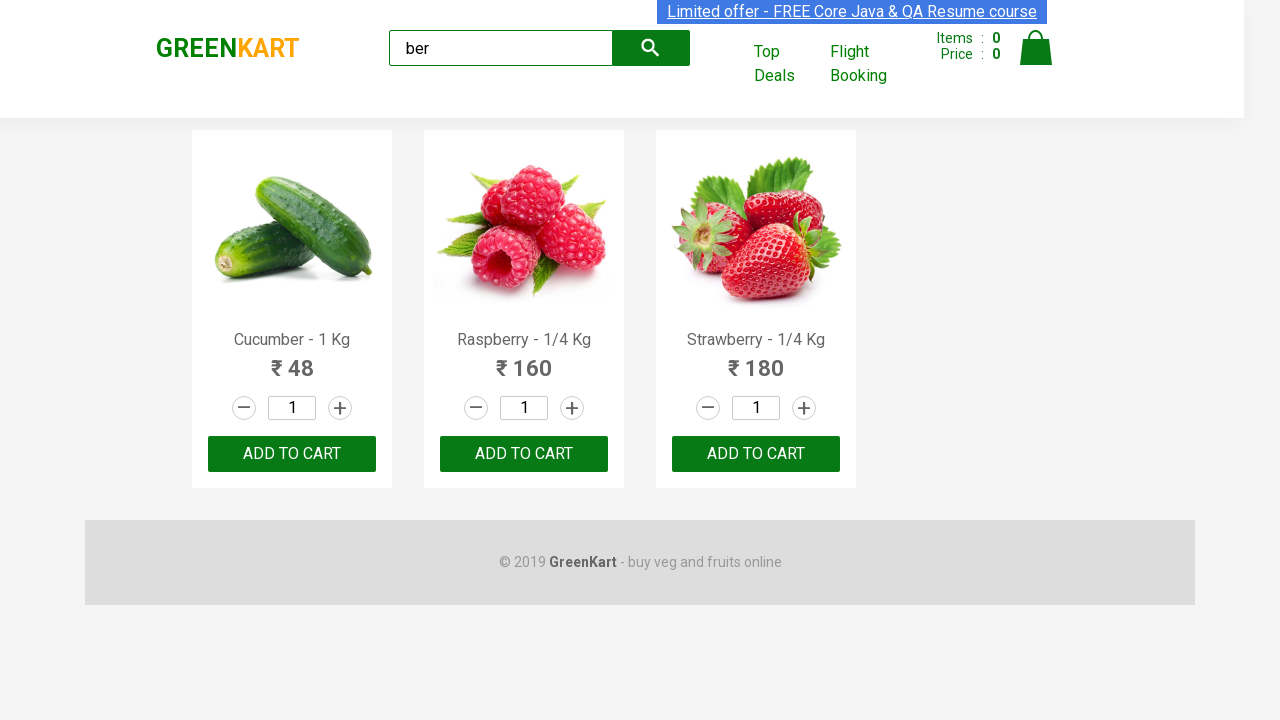

Located all 'Add to cart' buttons for filtered products
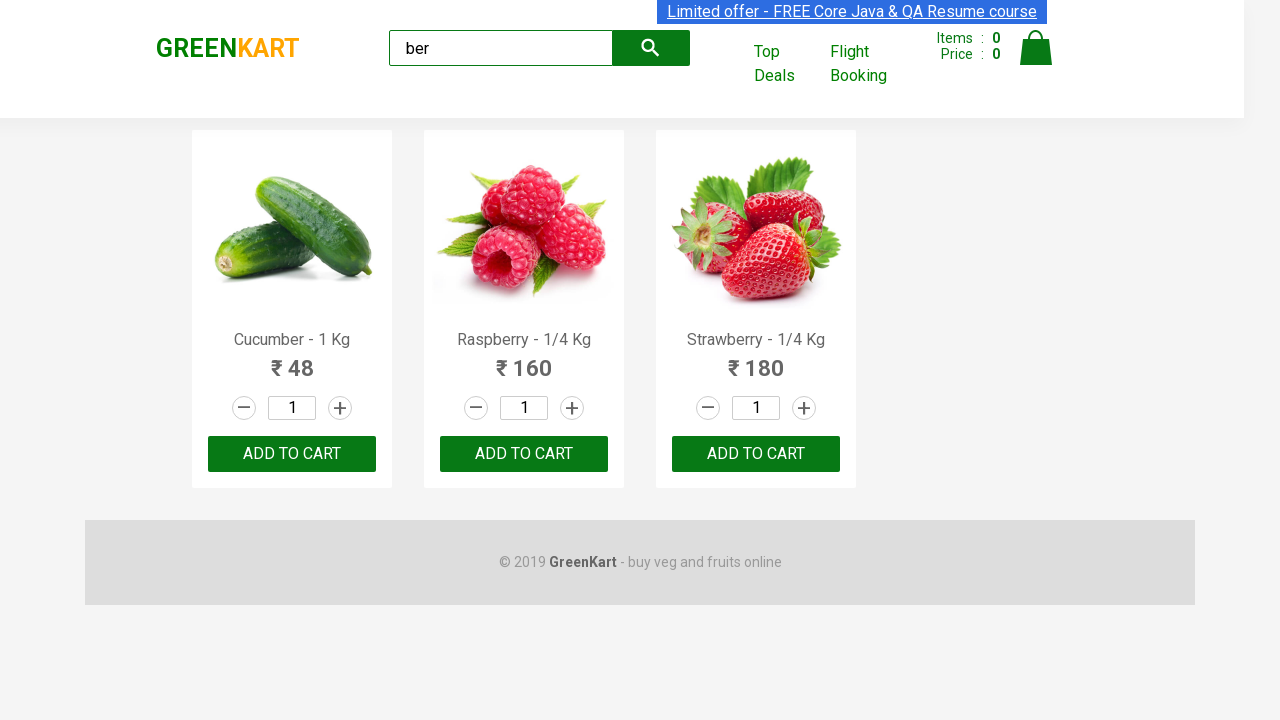

Clicked 'Add to cart' button for a product at (292, 454) on xpath=//div[@class='product-action']/button >> nth=0
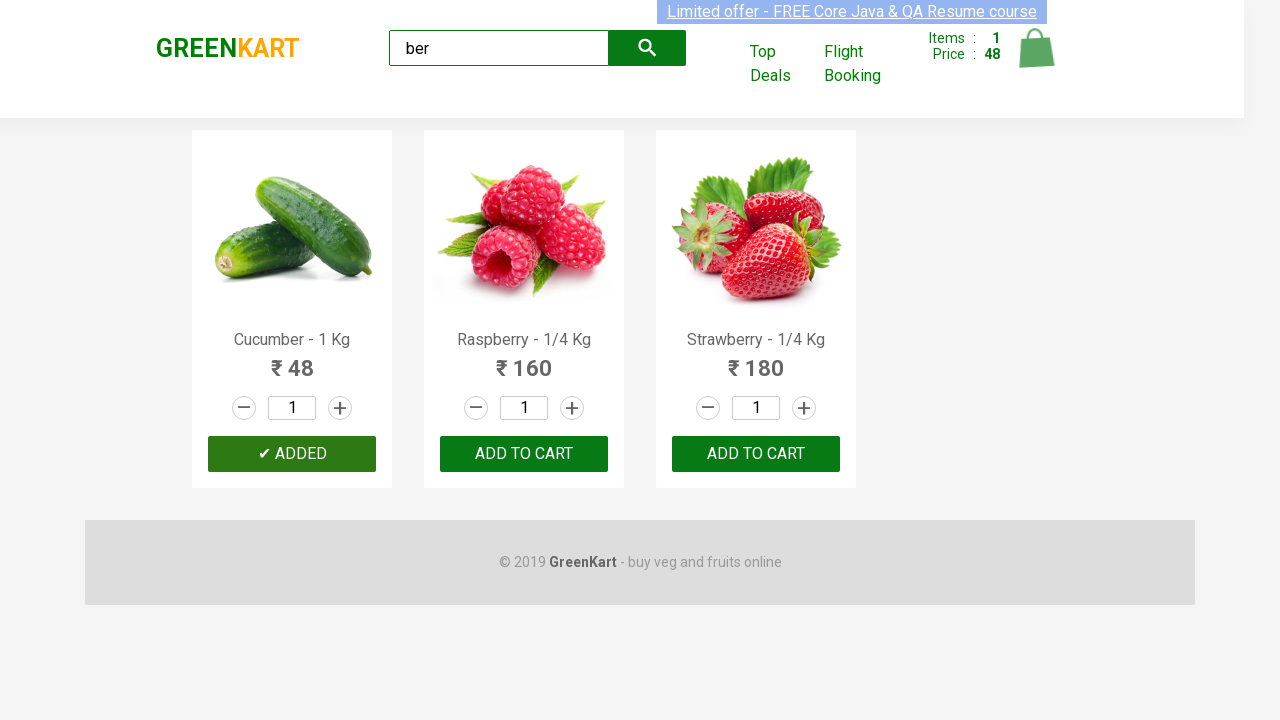

Clicked 'Add to cart' button for a product at (524, 454) on xpath=//div[@class='product-action']/button >> nth=1
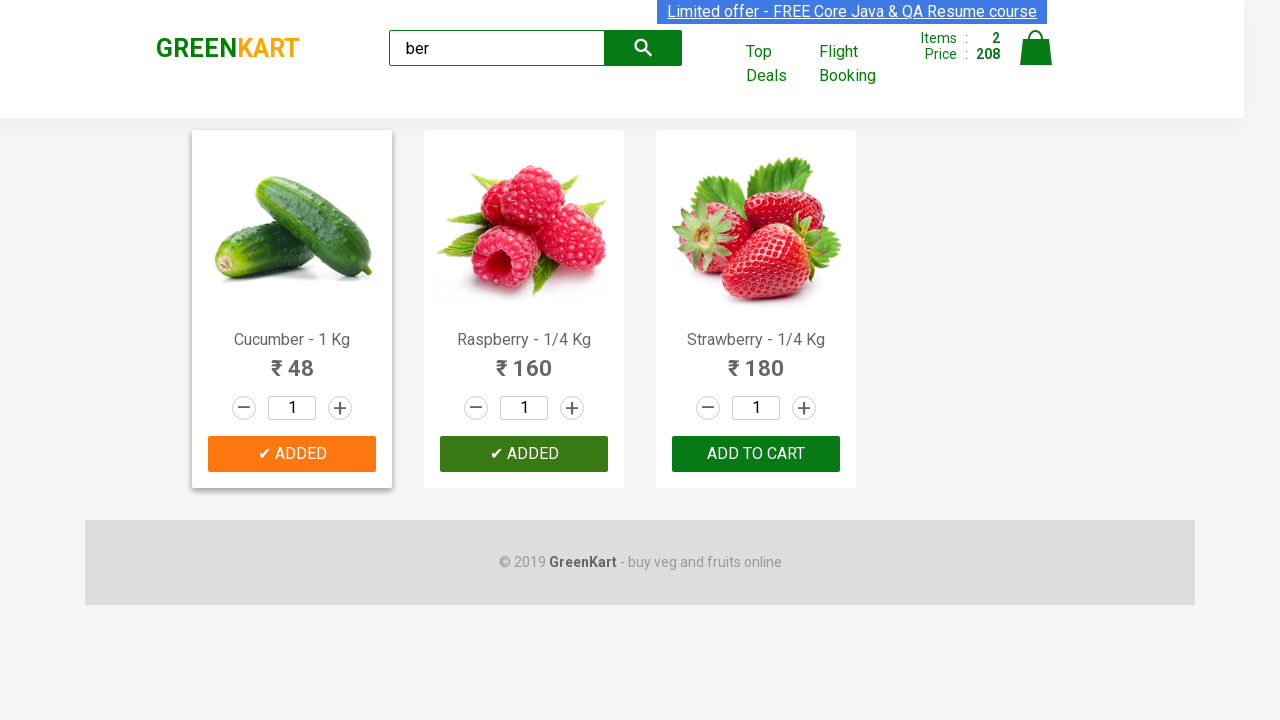

Clicked 'Add to cart' button for a product at (756, 454) on xpath=//div[@class='product-action']/button >> nth=2
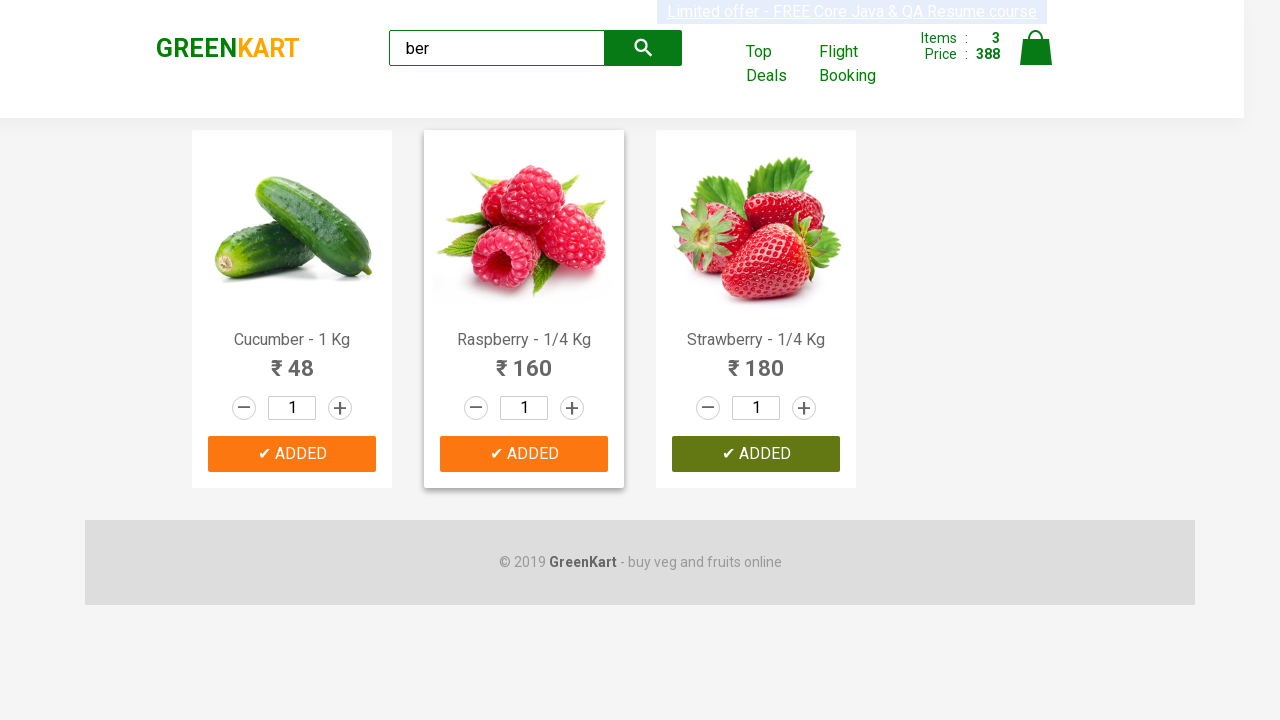

Clicked on cart icon to view shopping cart at (1036, 48) on img[alt='Cart']
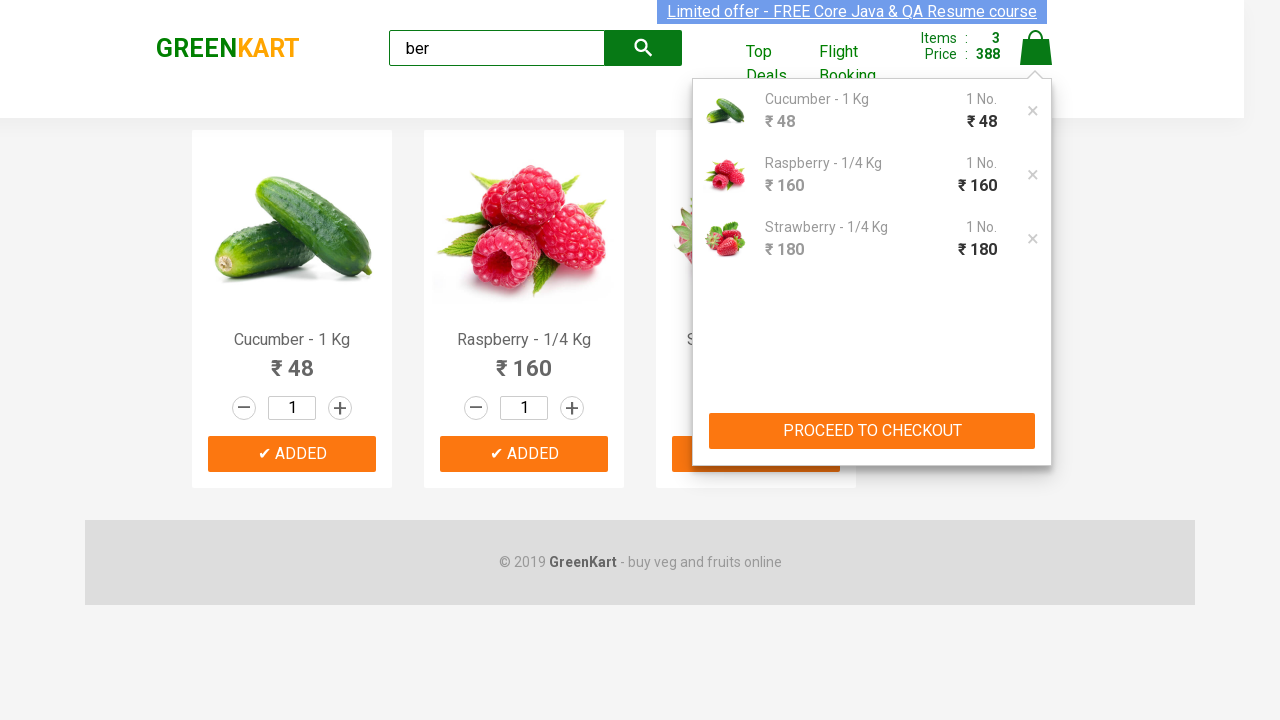

Clicked 'PROCEED TO CHECKOUT' button at (872, 431) on xpath=//button[text()='PROCEED TO CHECKOUT']
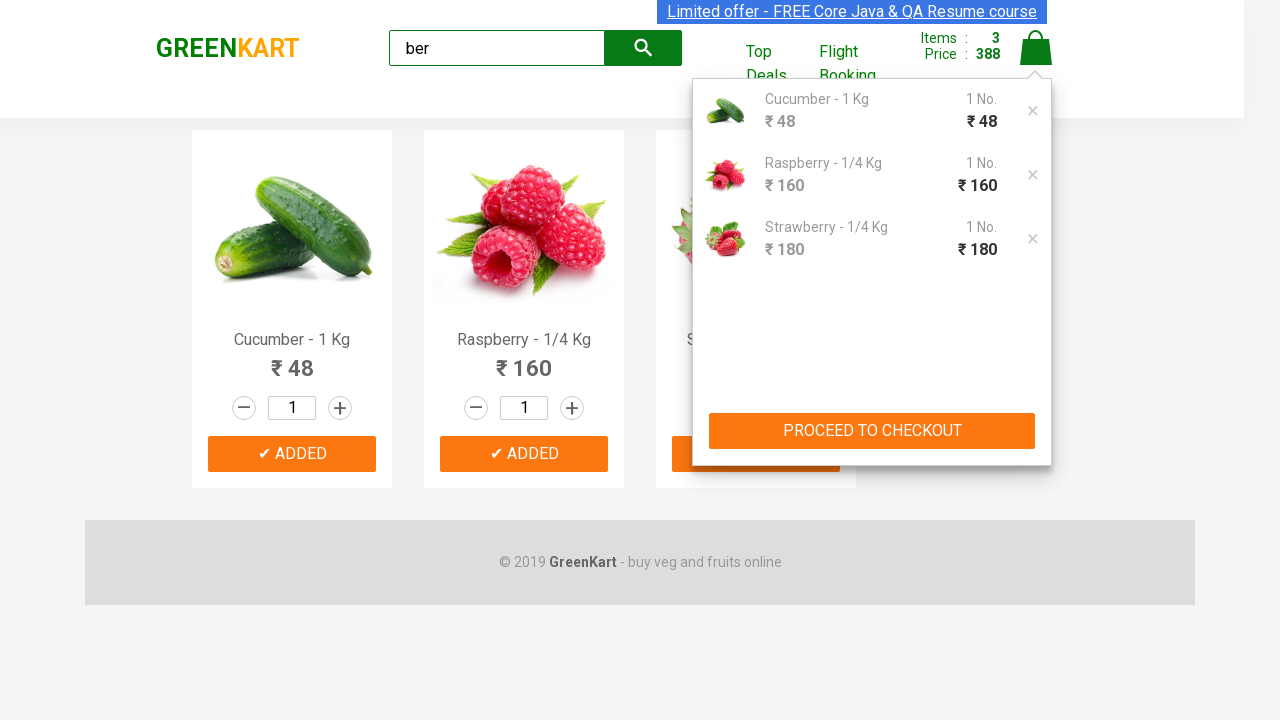

Checkout page loaded with discount amount visible
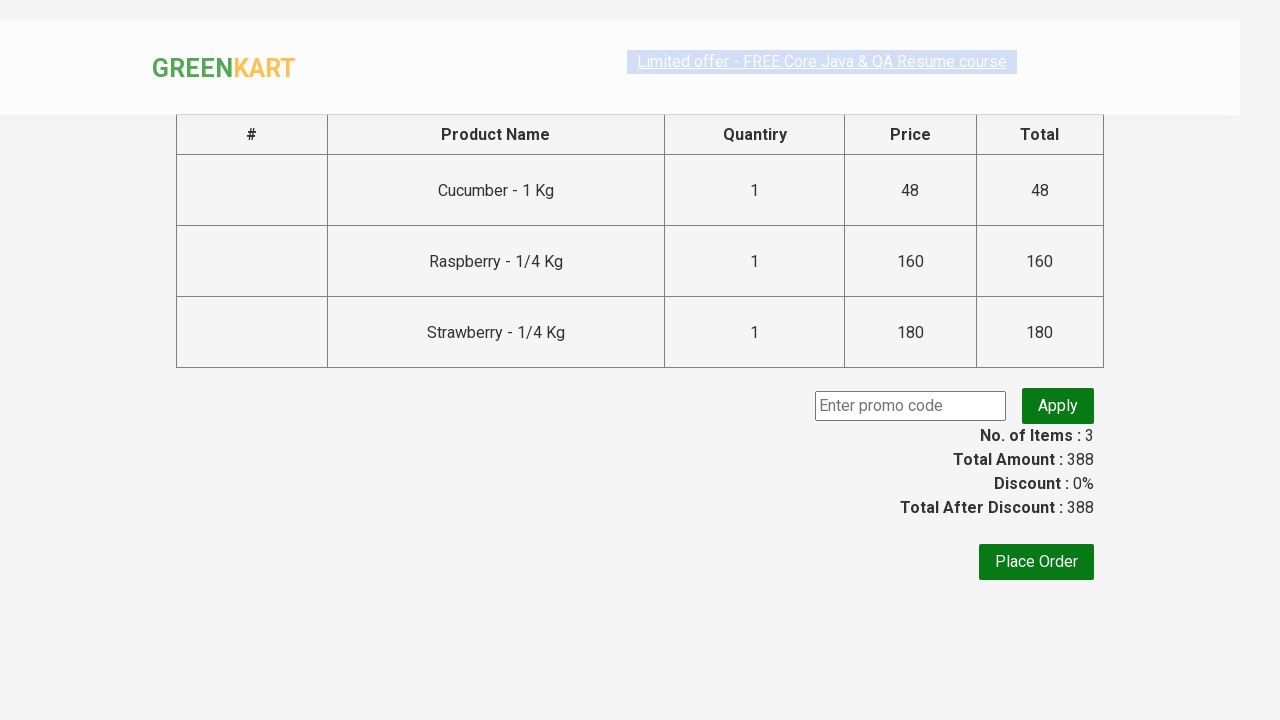

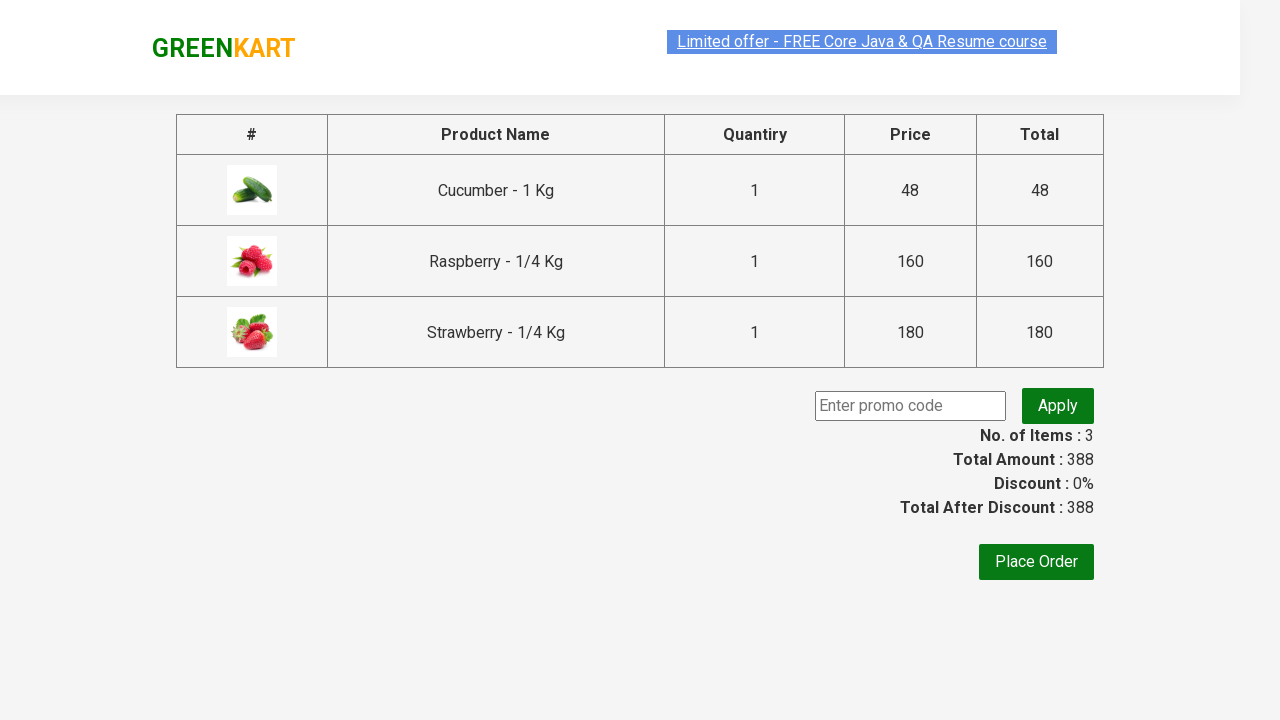